Tests drag and drop functionality by dragging an element and dropping it onto a target element within an iframe

Starting URL: https://jqueryui.com/droppable/

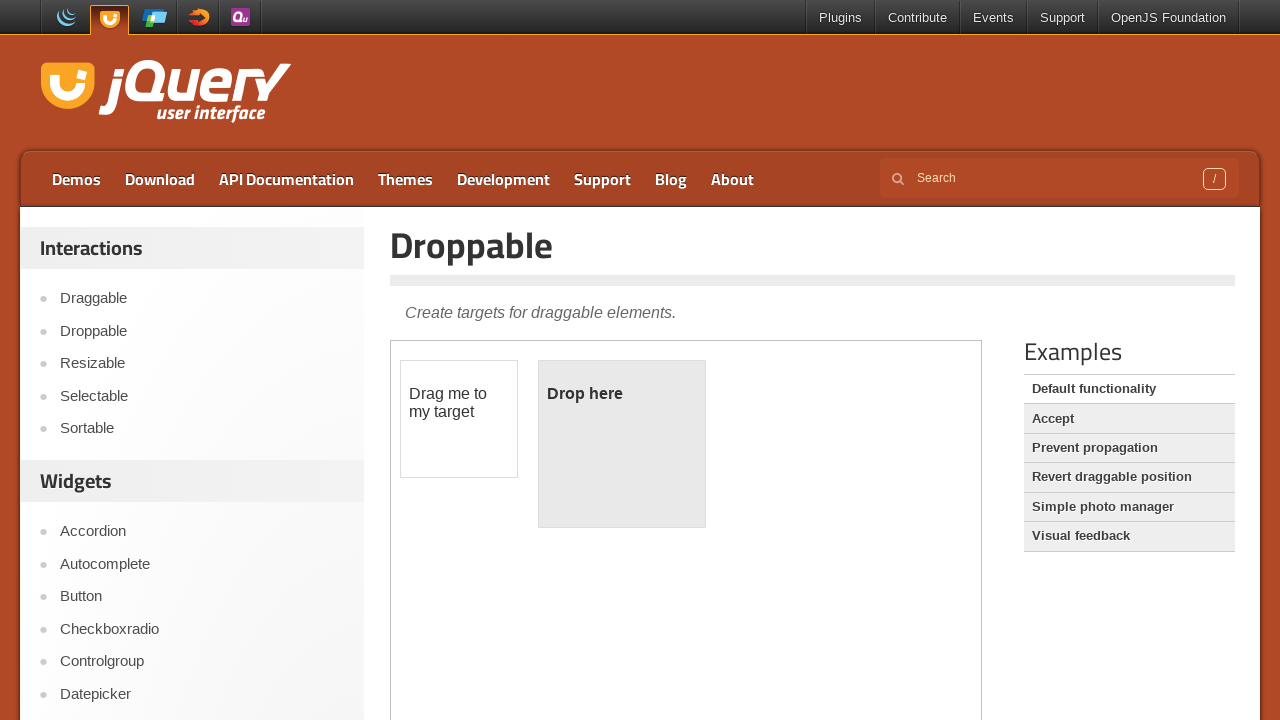

Located iframe containing drag and drop elements
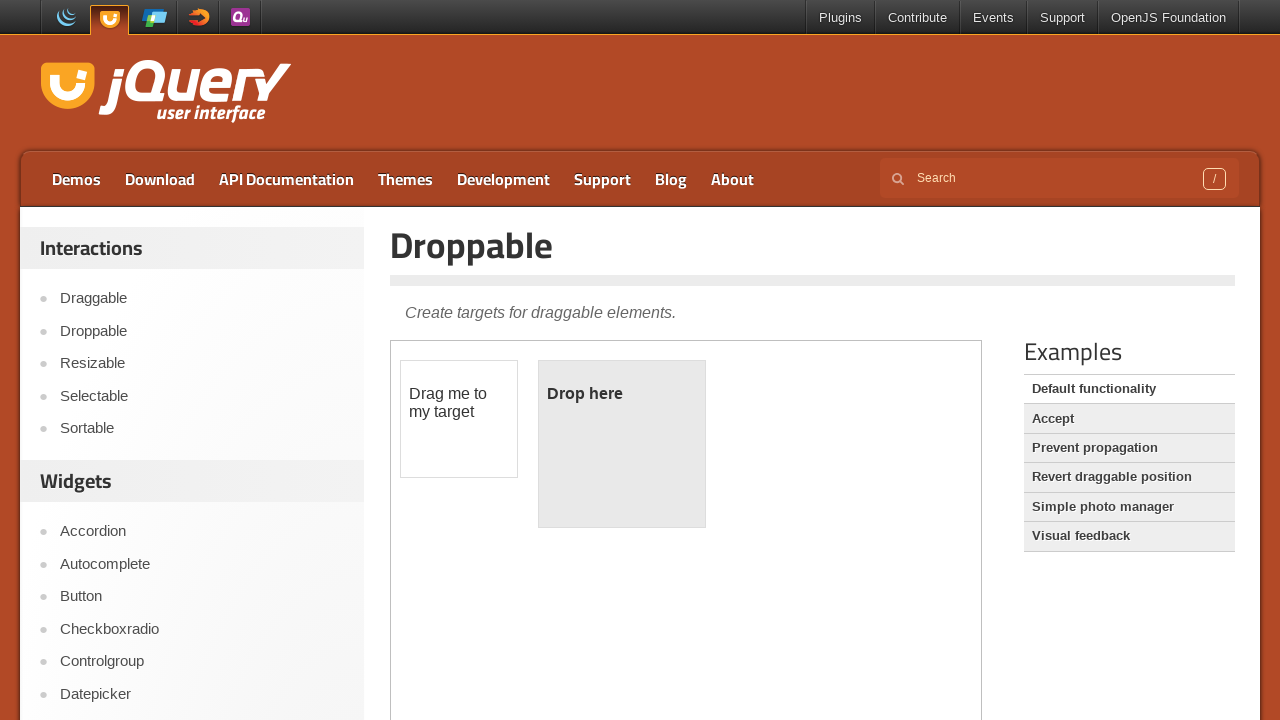

Located draggable element with id 'draggable'
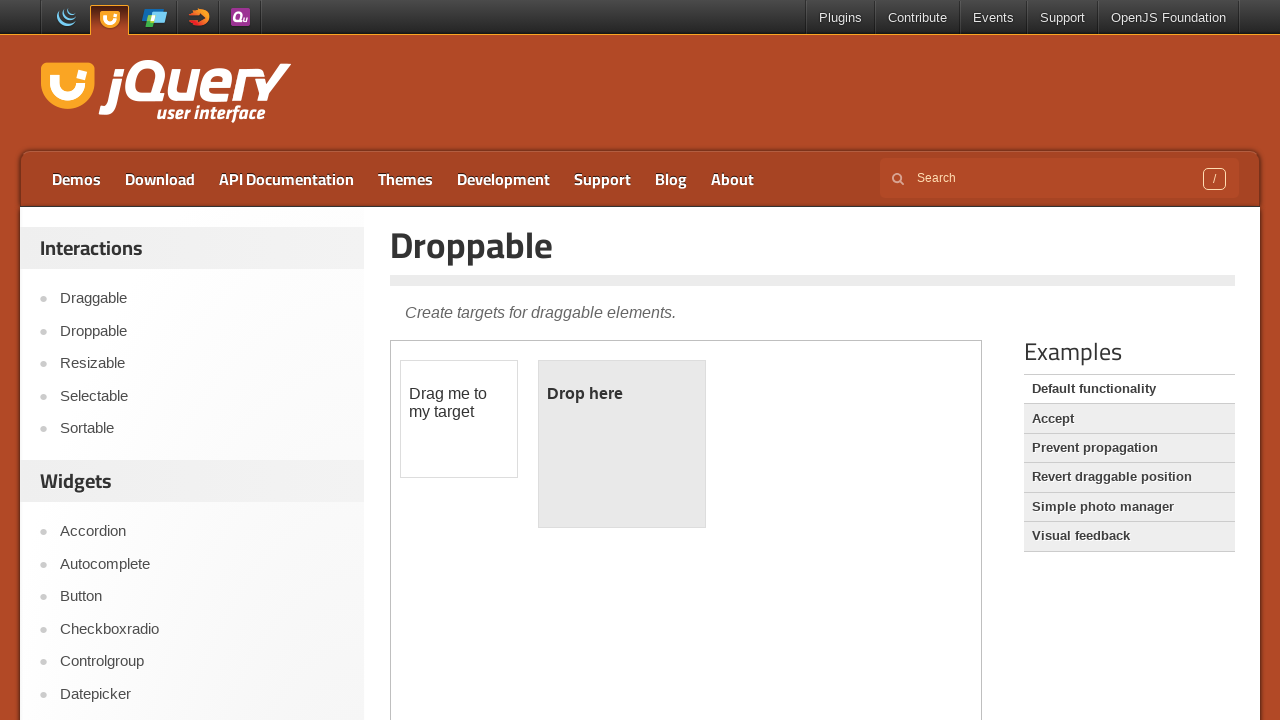

Located droppable target element with id 'droppable'
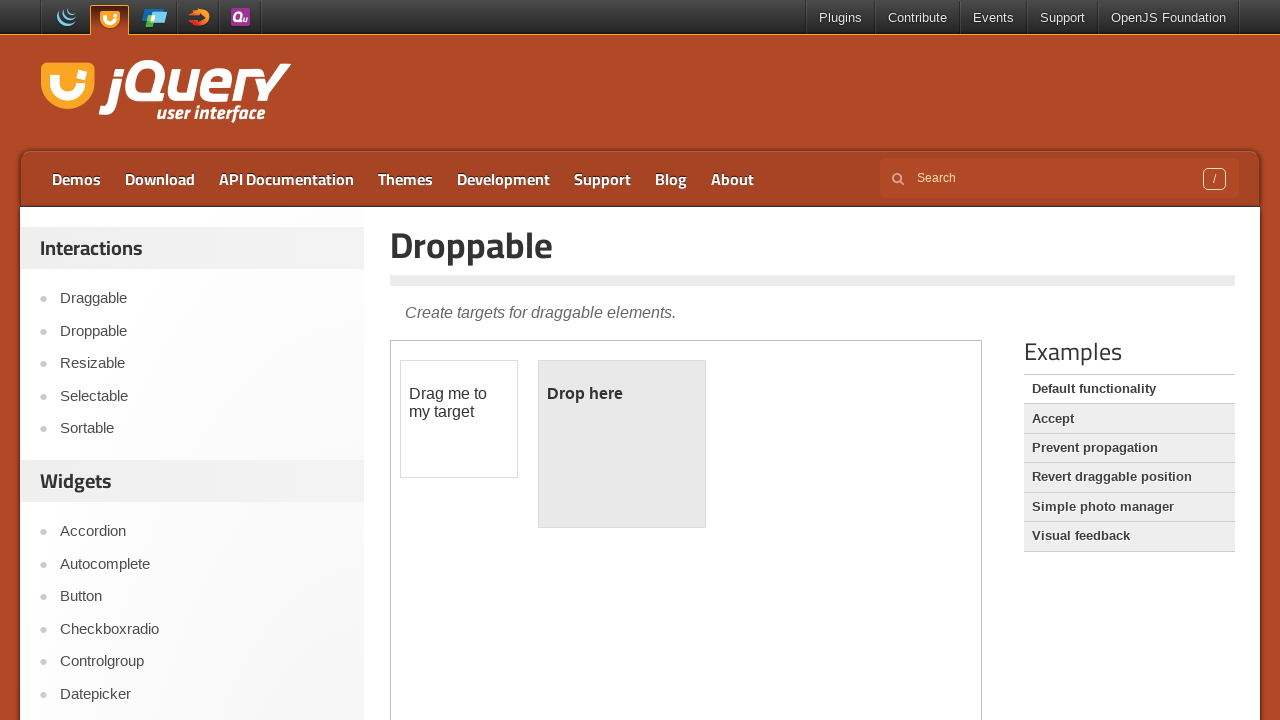

Dragged element to droppable target at (549, 371)
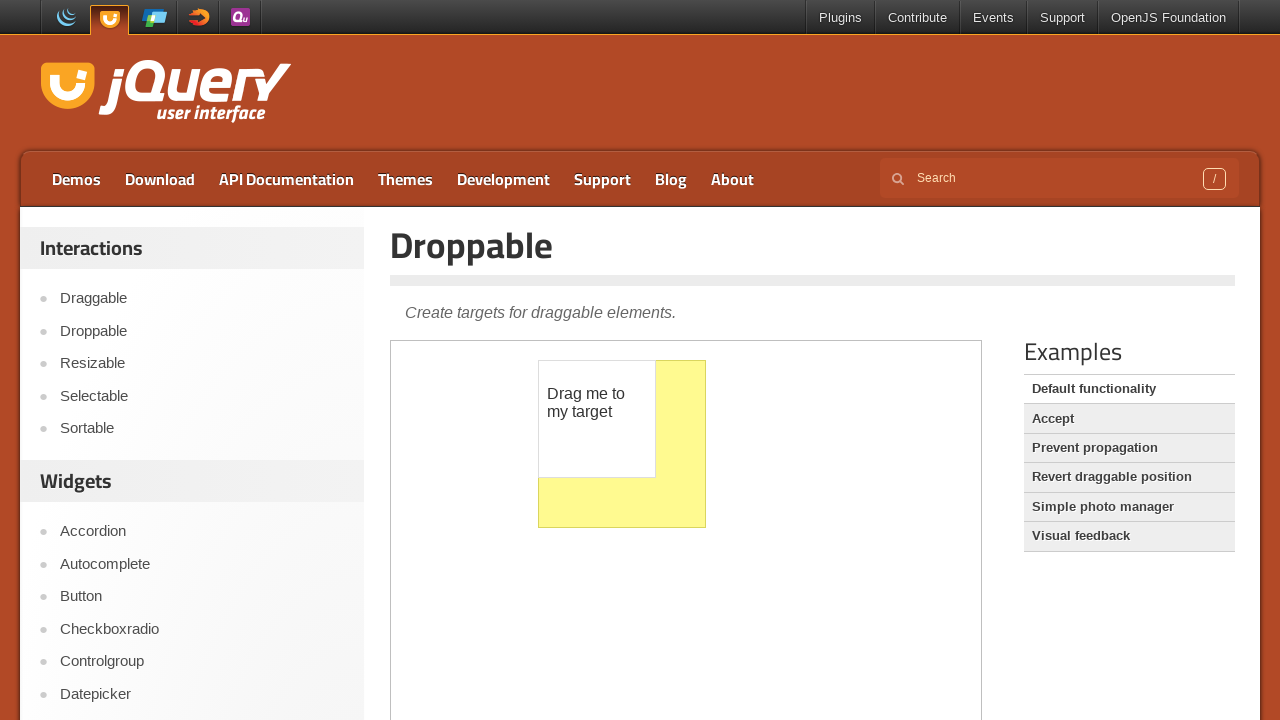

Verified that 'Dropped' text appears in droppable element
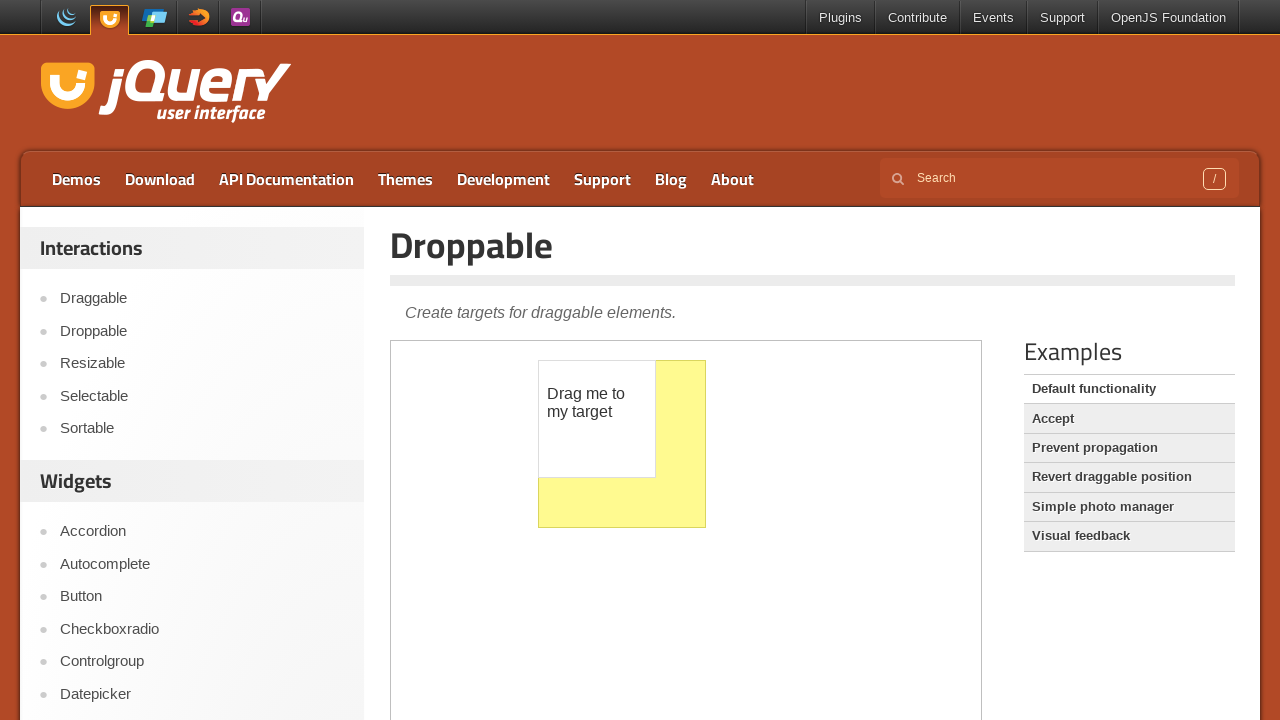

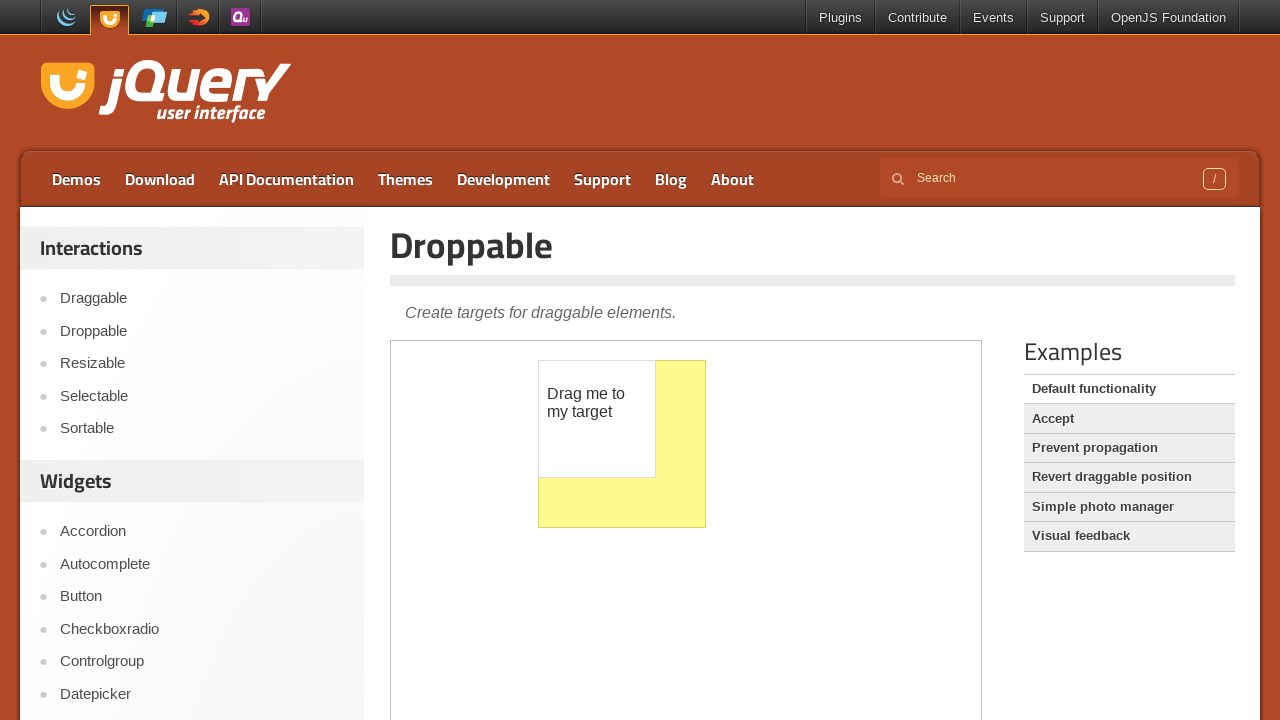